Tests user registration flow by filling out a multi-step registration form with zip code verification and user details

Starting URL: https://www.sharelane.com/cgi-bin/register.py

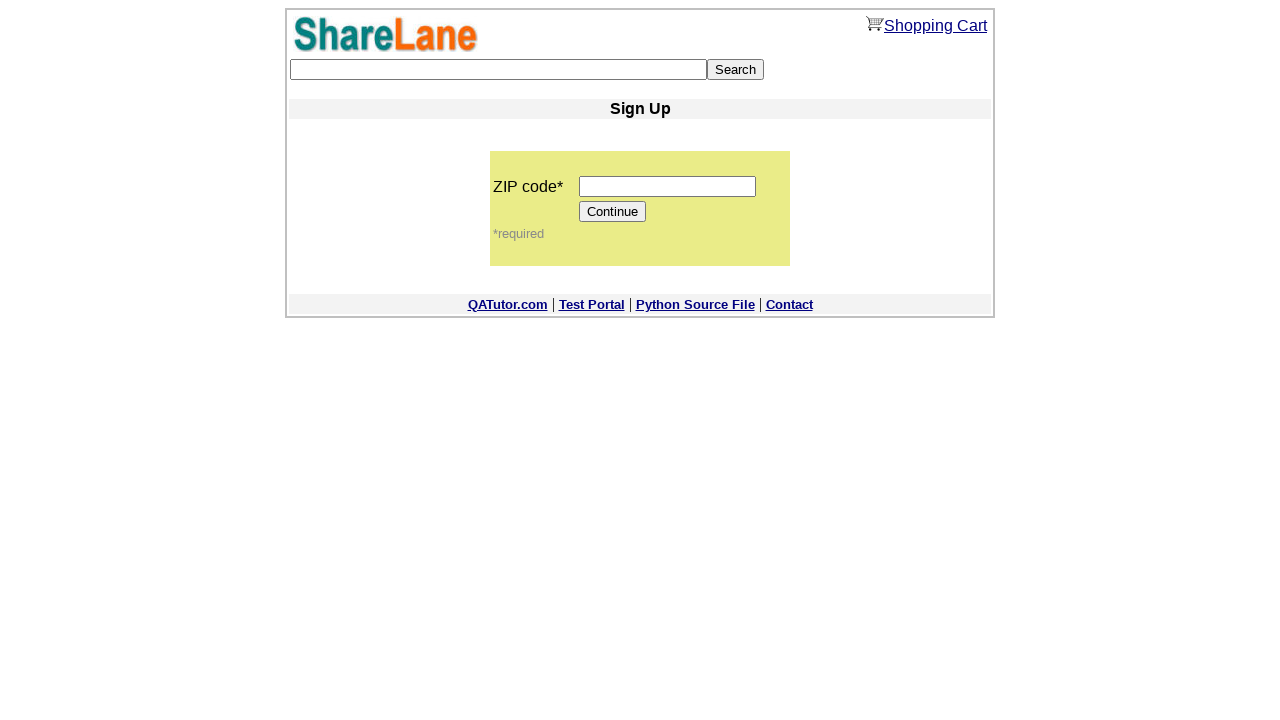

Filled zip code field with '00000' for verification on input[name='zip_code']
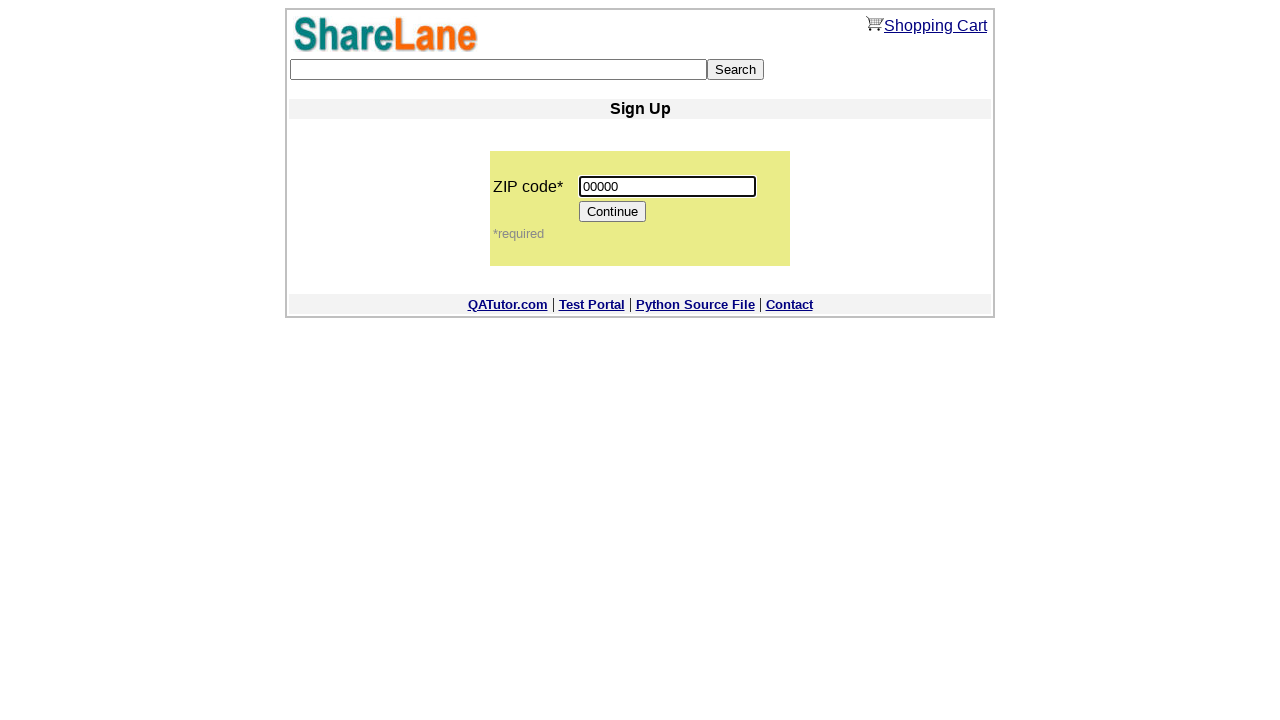

Clicked Continue button to proceed to registration form at (613, 212) on input[value='Continue']
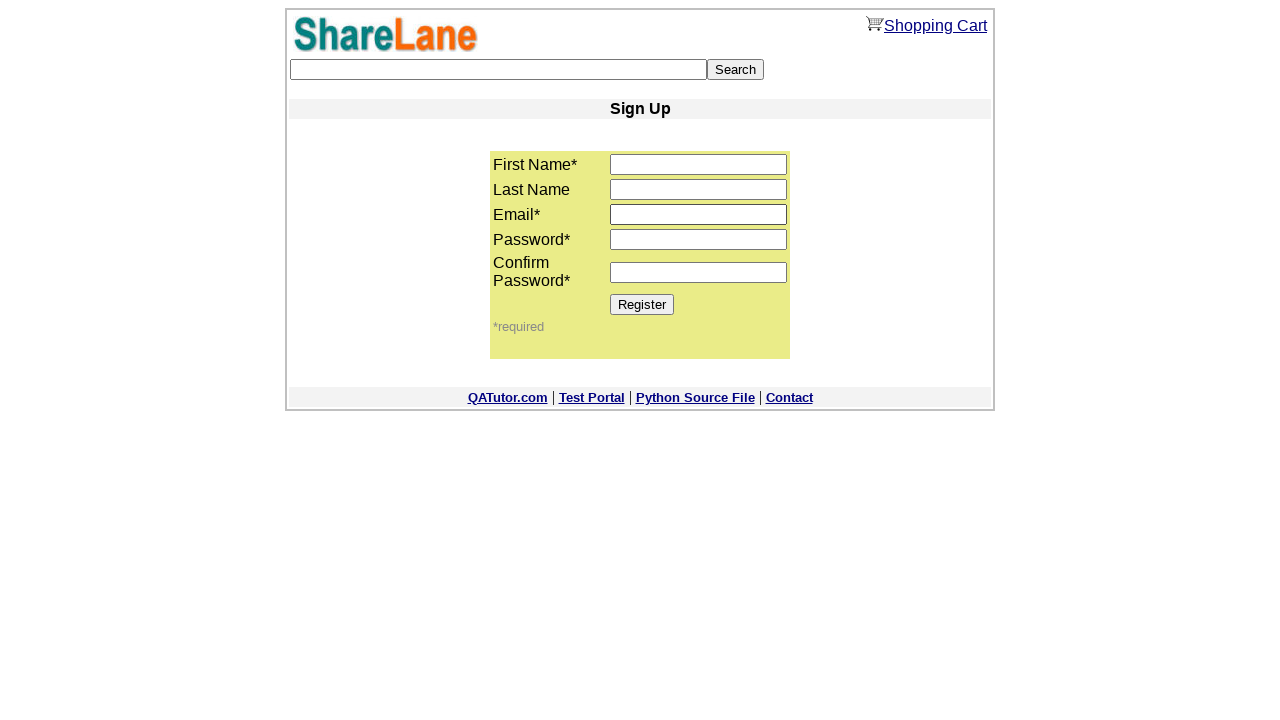

Registration form loaded successfully
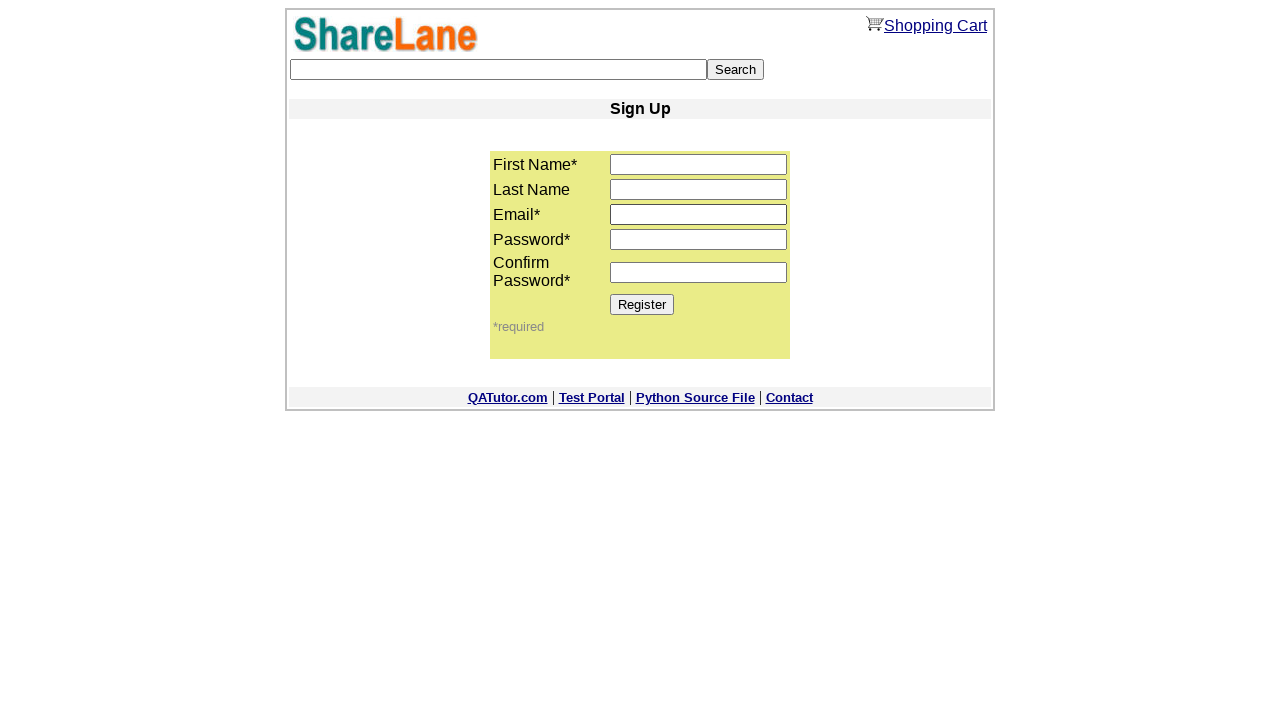

Filled first name field with 'Woddy' on input[name='first_name']
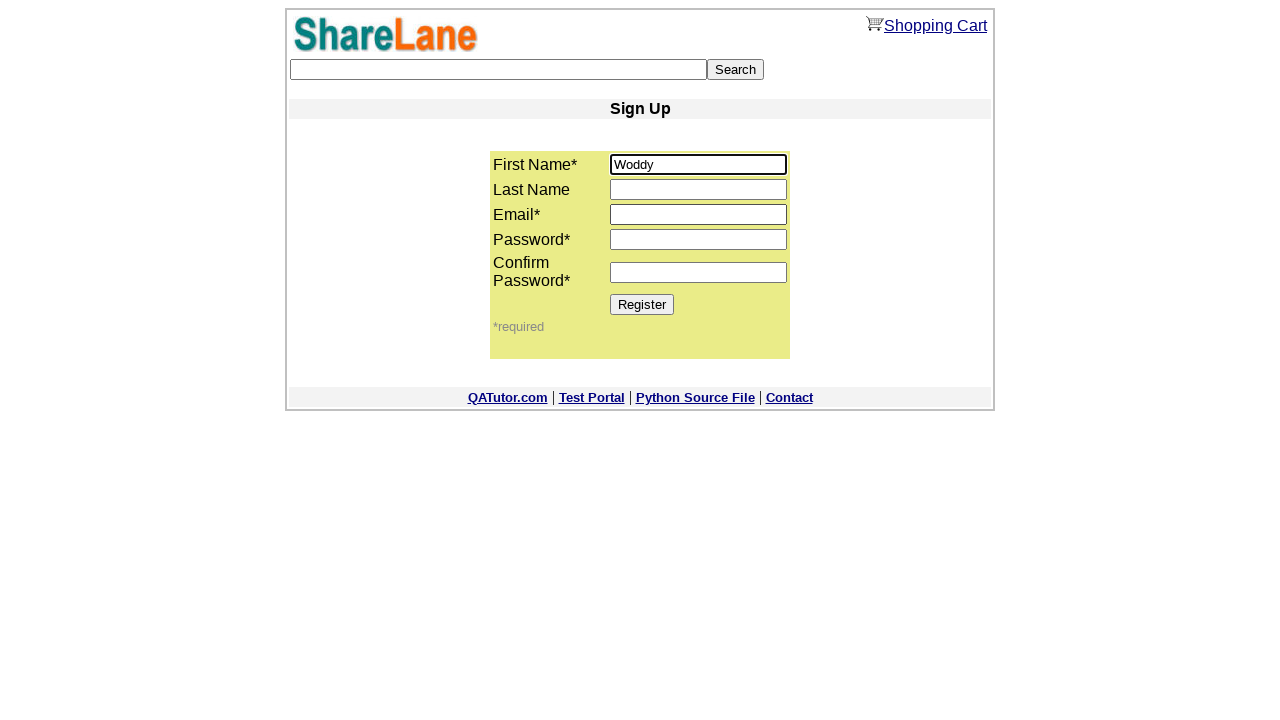

Filled last name field with 'Makar' on input[name='last_name']
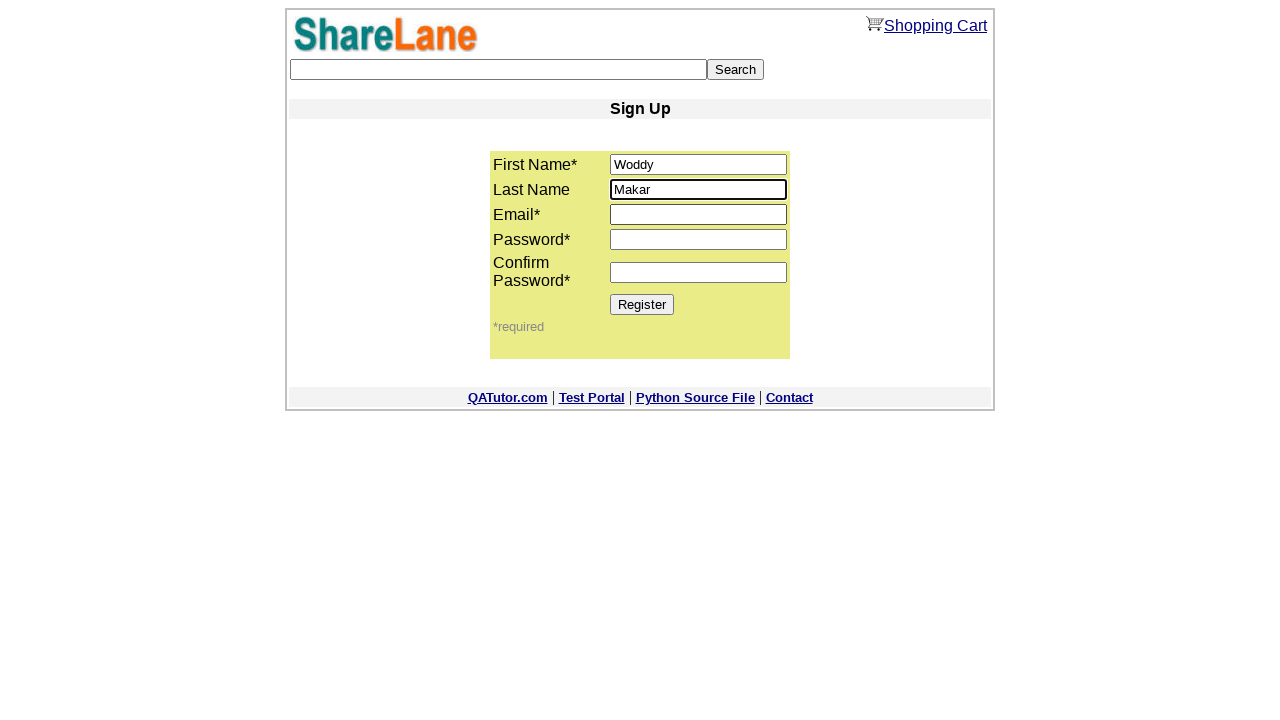

Filled email field with 'Makar@vu.com' on input[name='email']
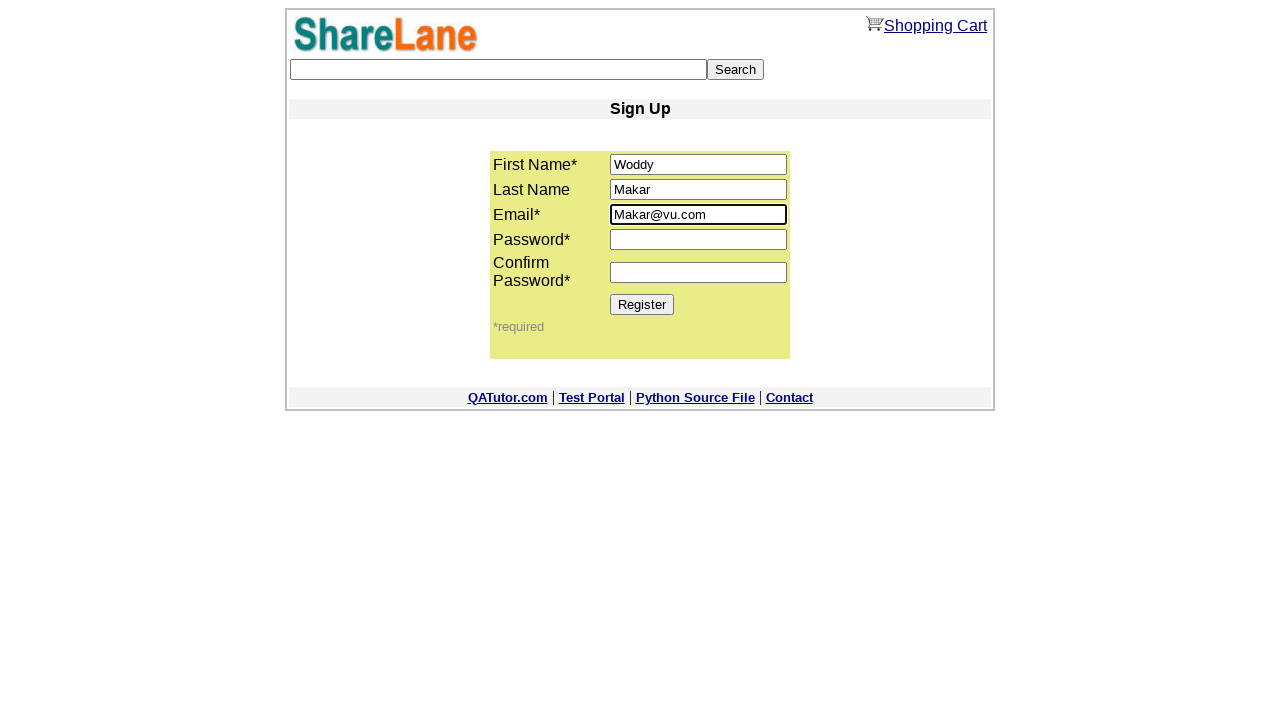

Filled password field with '12345' on input[name='password1']
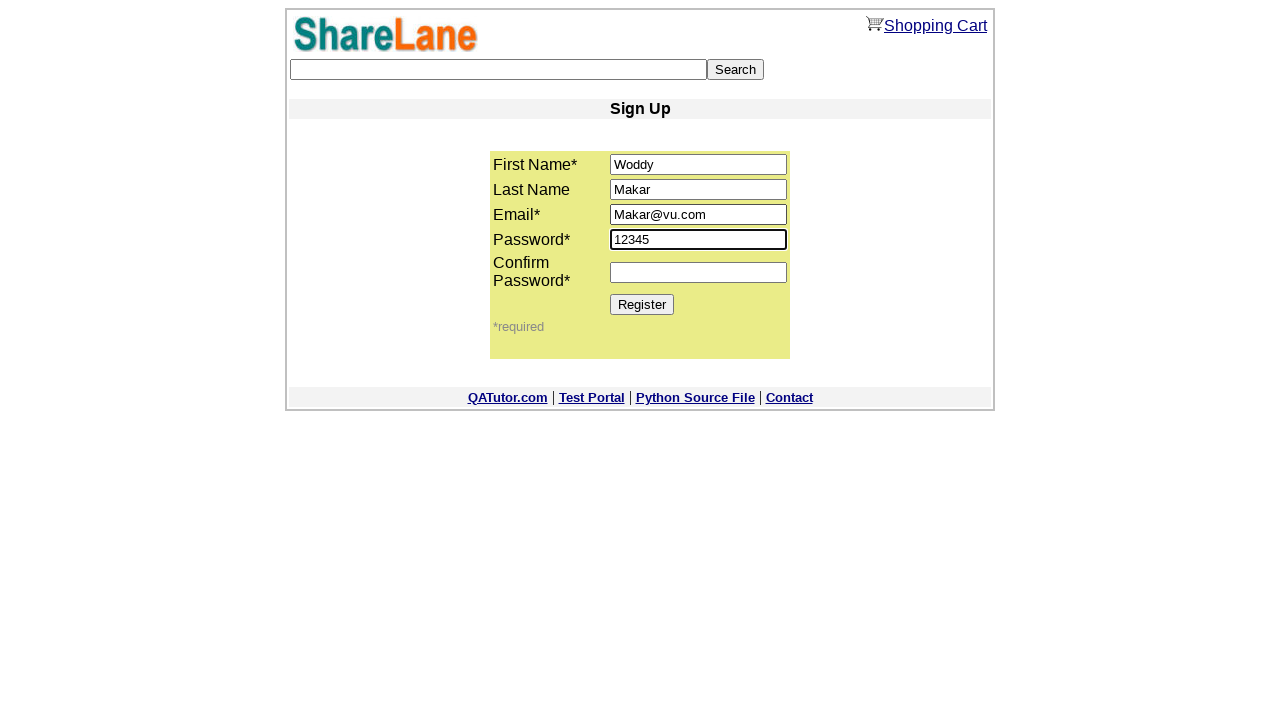

Filled password confirmation field with '12345' on input[name='password2']
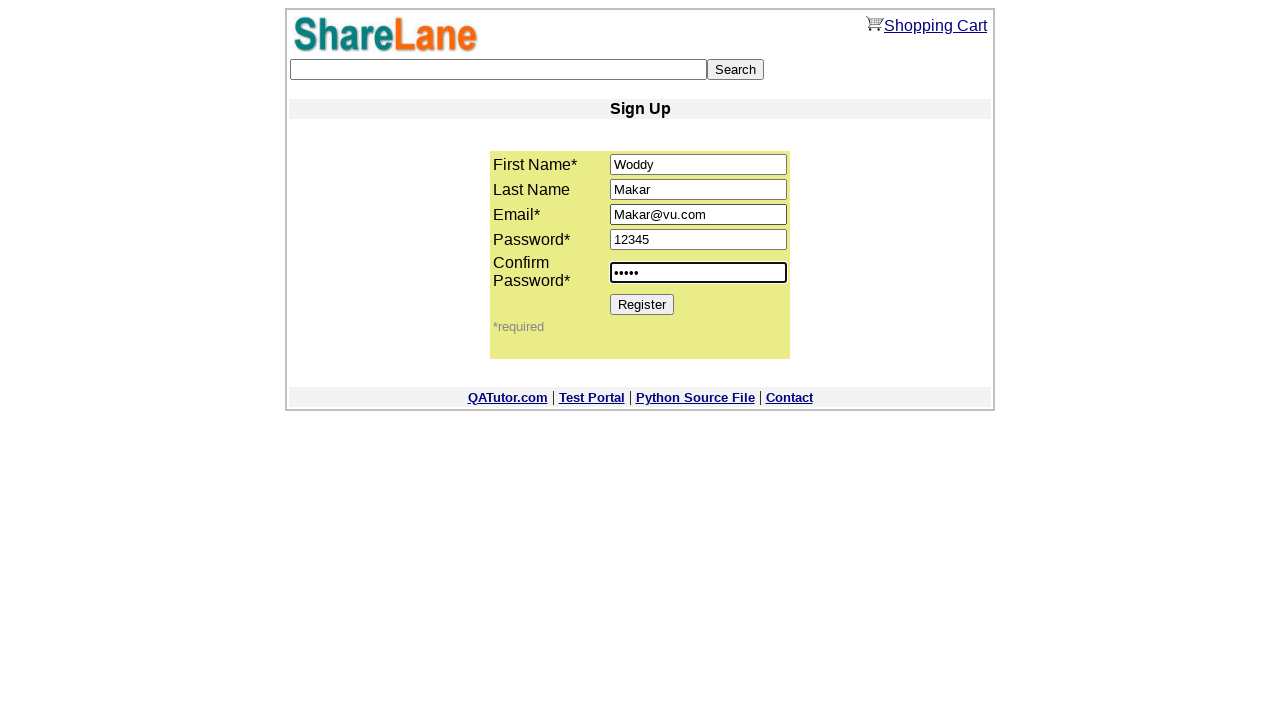

Clicked Register button to submit the registration form at (642, 304) on input[value='Register']
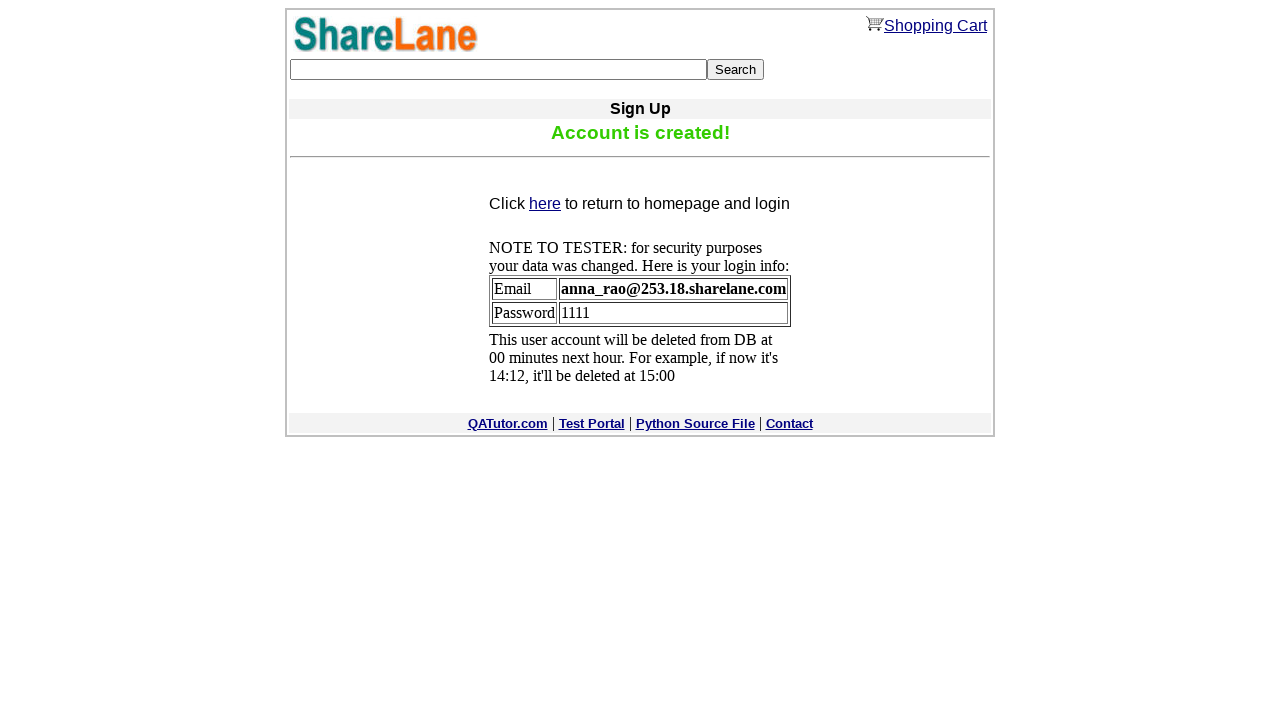

Registration confirmation page loaded with email confirmation
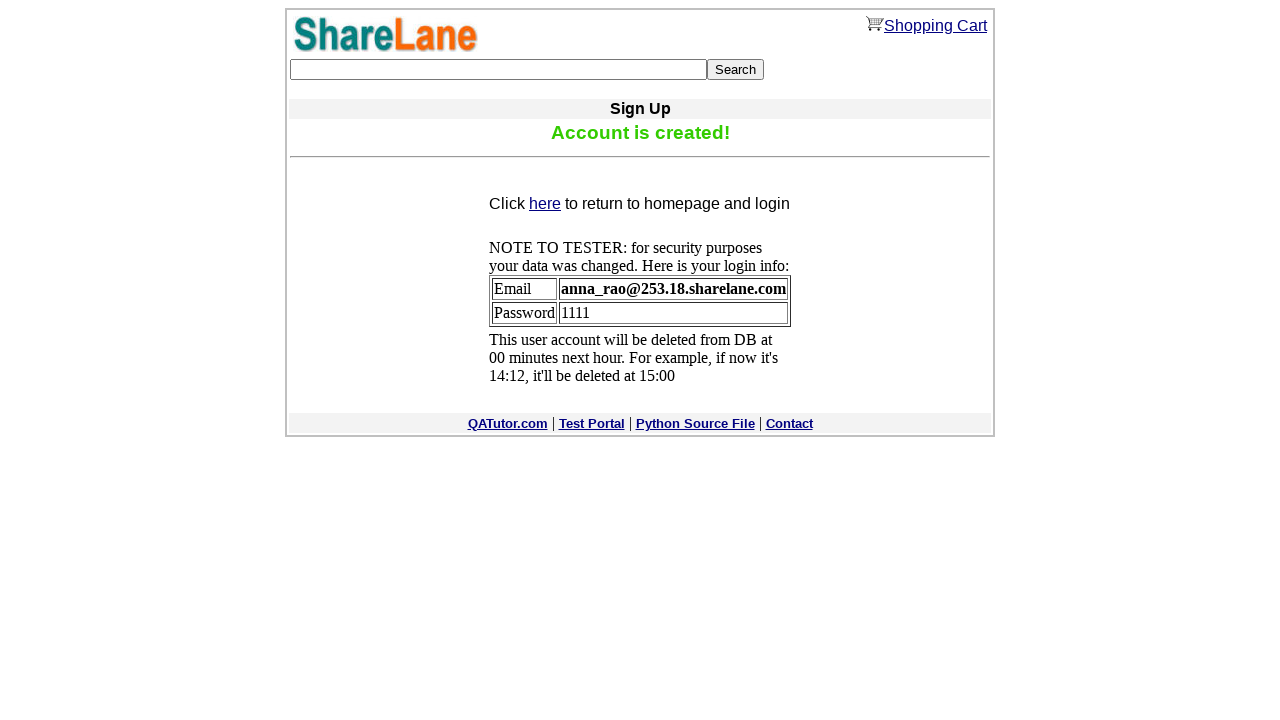

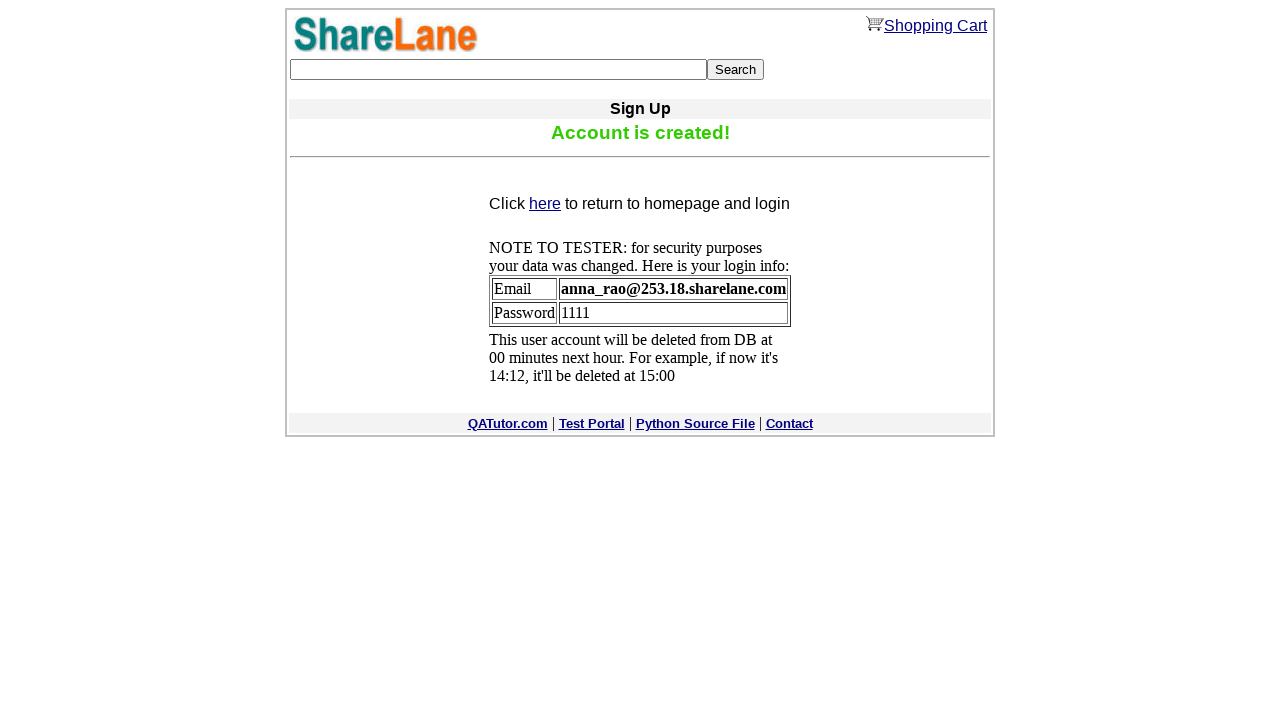